Tests successful product search by entering "Nikon D300" in the search field, clicking search, and verifying results are displayed

Starting URL: https://ecommerce-playground.lambdatest.io/index.php?route=common/home

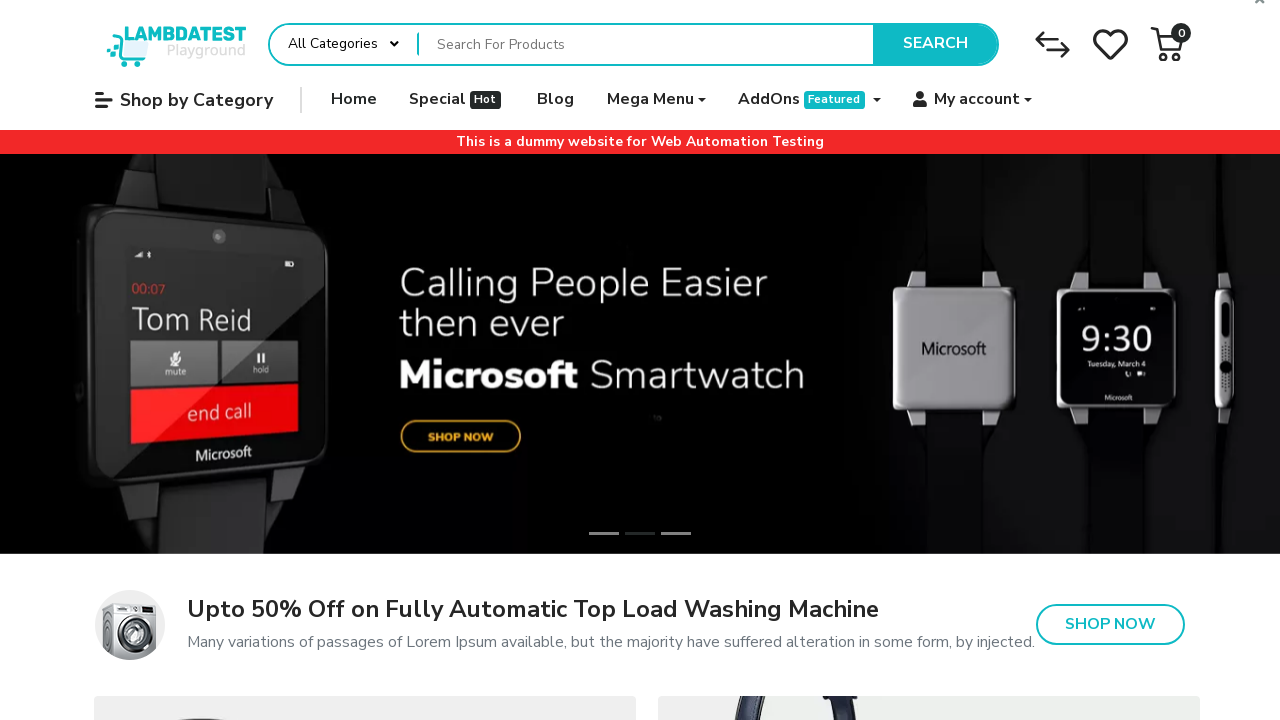

Filled search field with 'Nikon D300' on input[name='search']
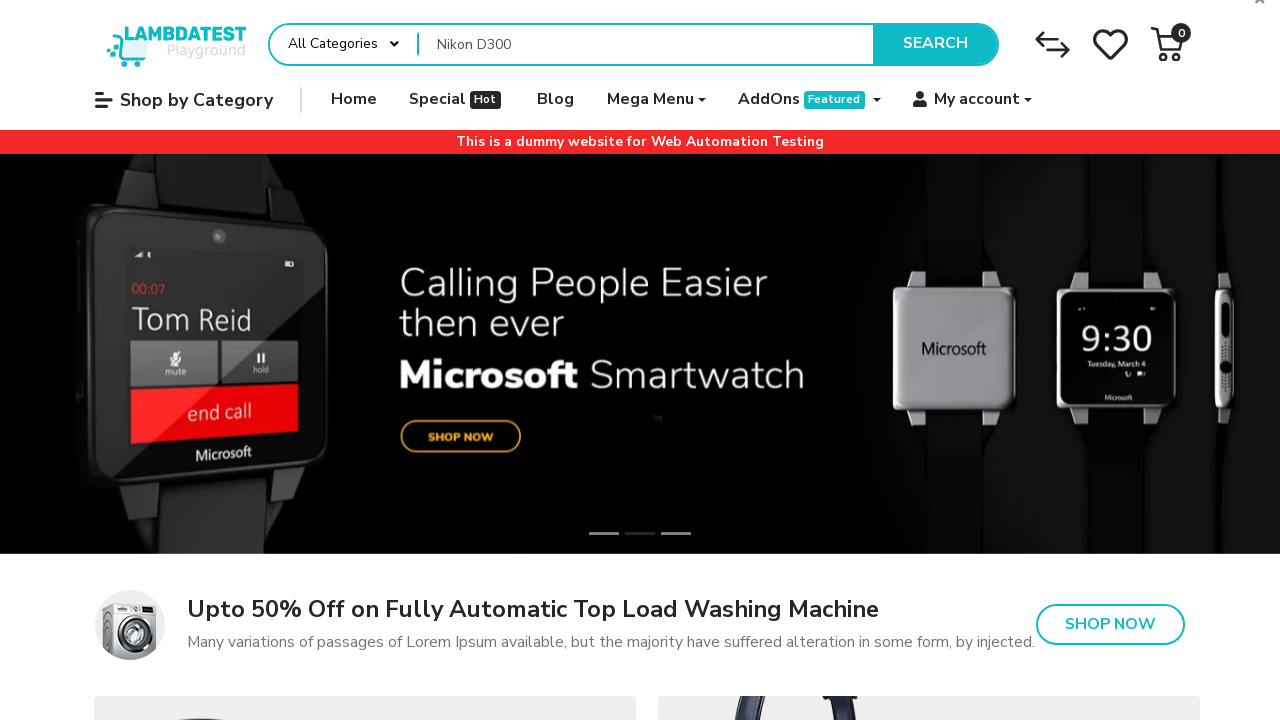

Clicked search button to search for Nikon D300 at (935, 44) on button.type-text
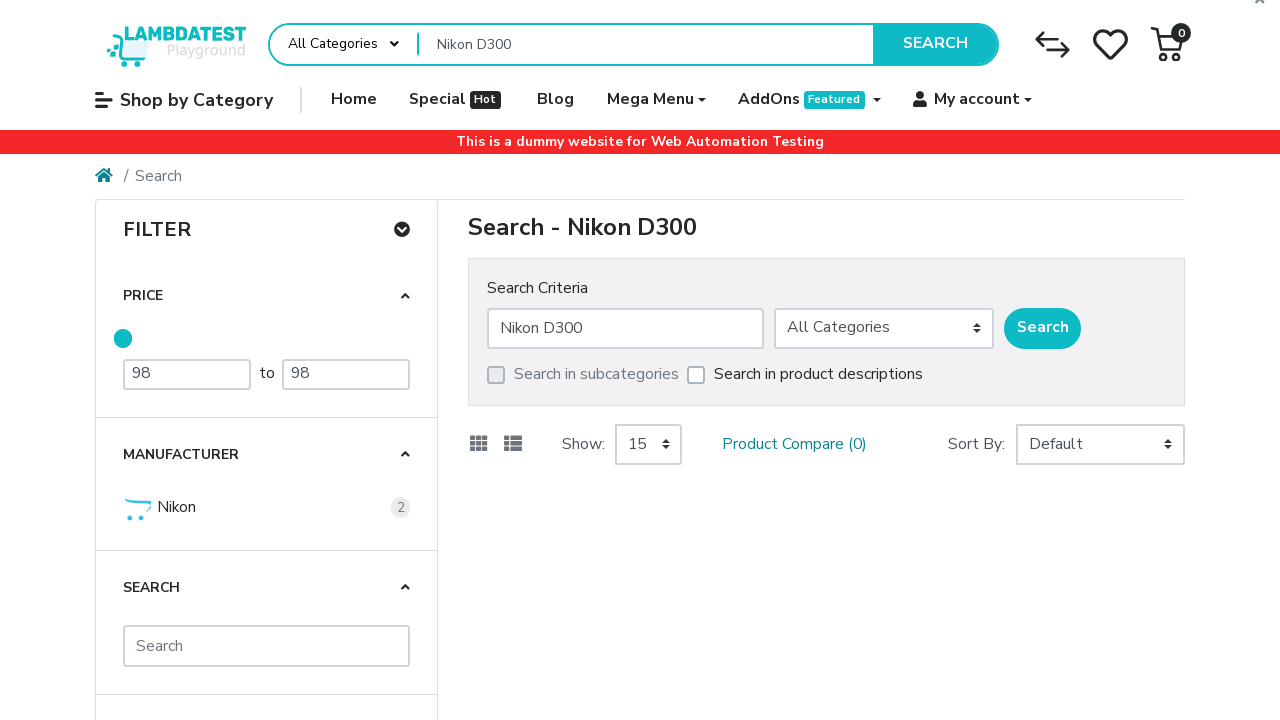

Search results loaded and product layout verified
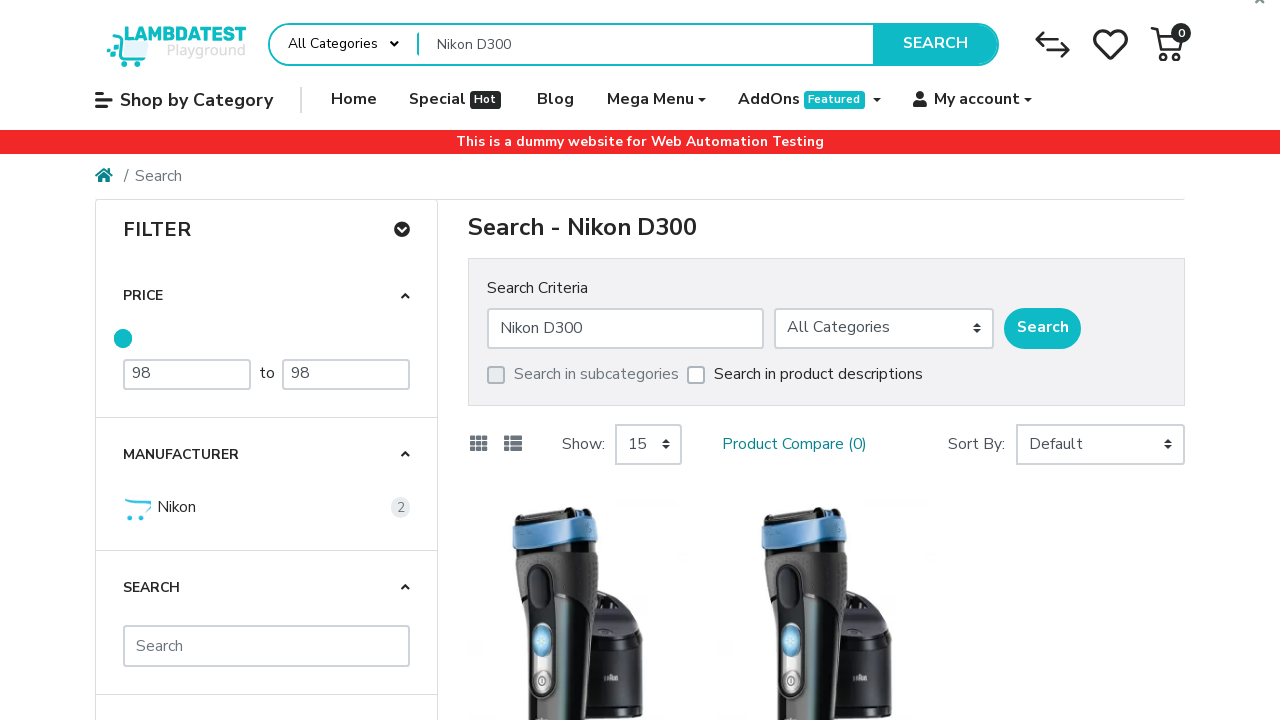

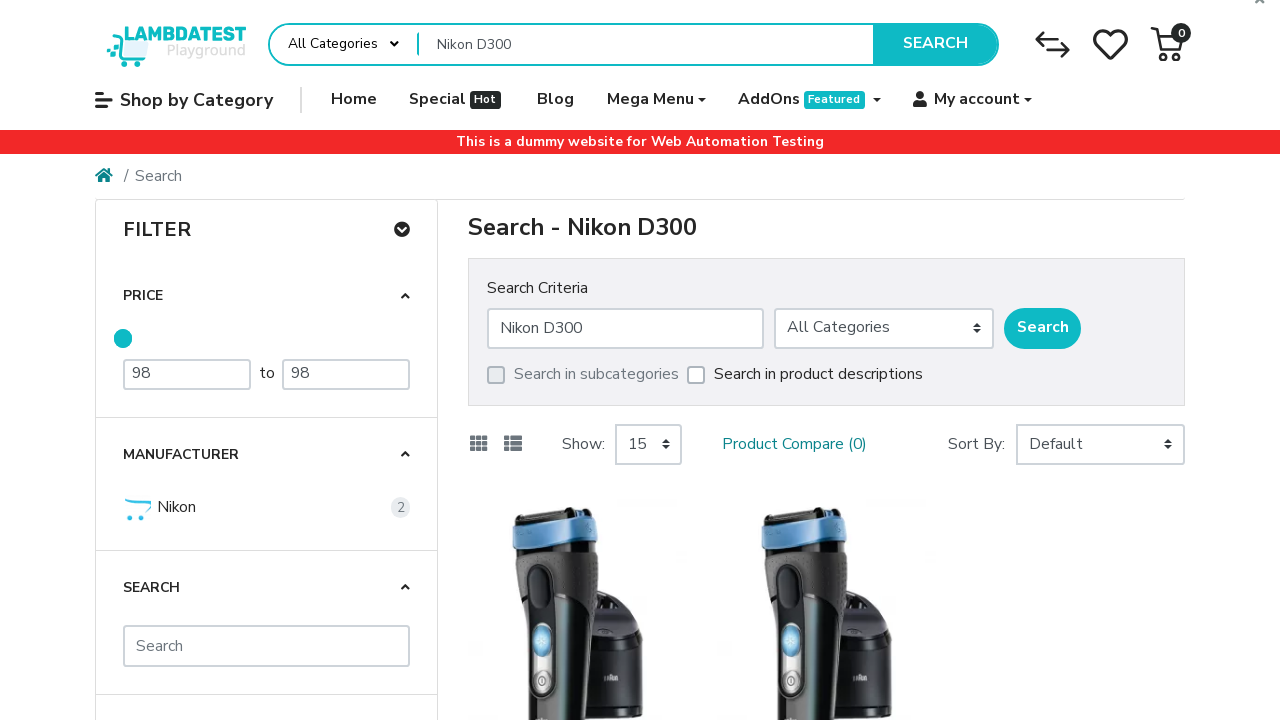